Tests a registration form by filling in three required fields (first, second, third) and submitting the form, then verifies that a success message is displayed.

Starting URL: http://suninjuly.github.io/registration1.html

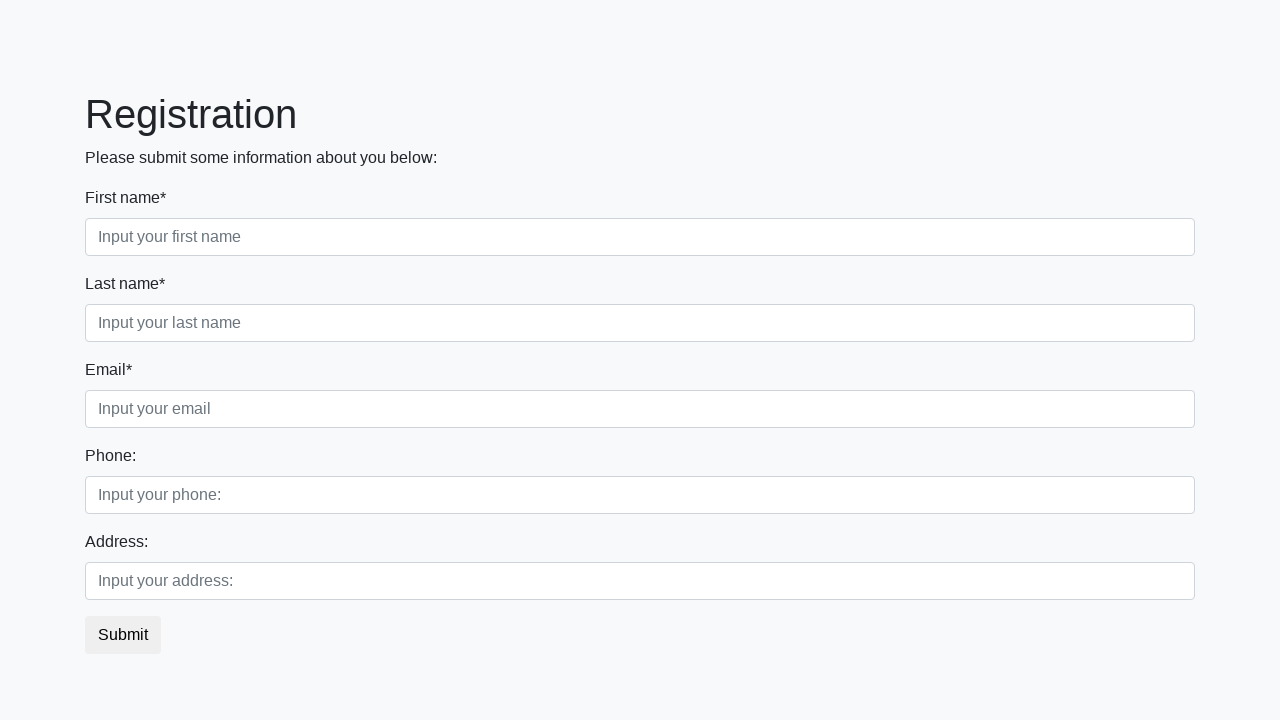

Navigated to registration form page
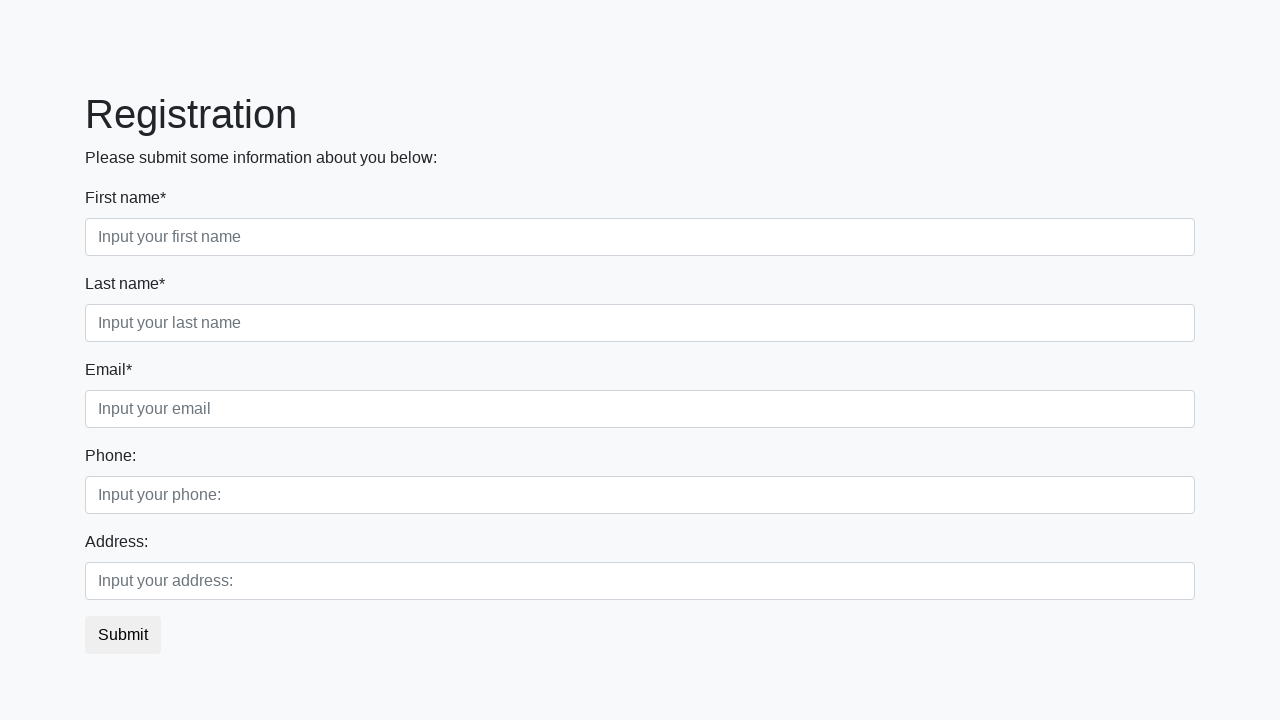

Filled first name field with 'John' on .form-control.first
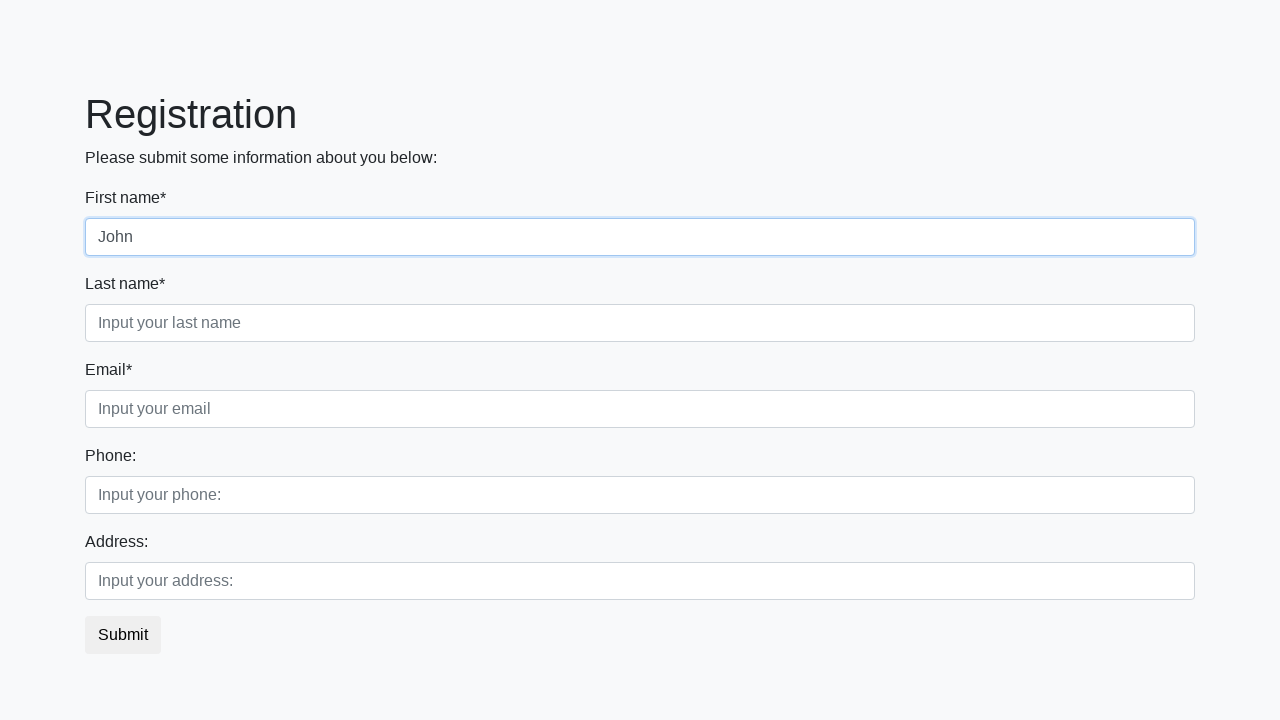

Filled second name field with 'Doe' on .form-control.second
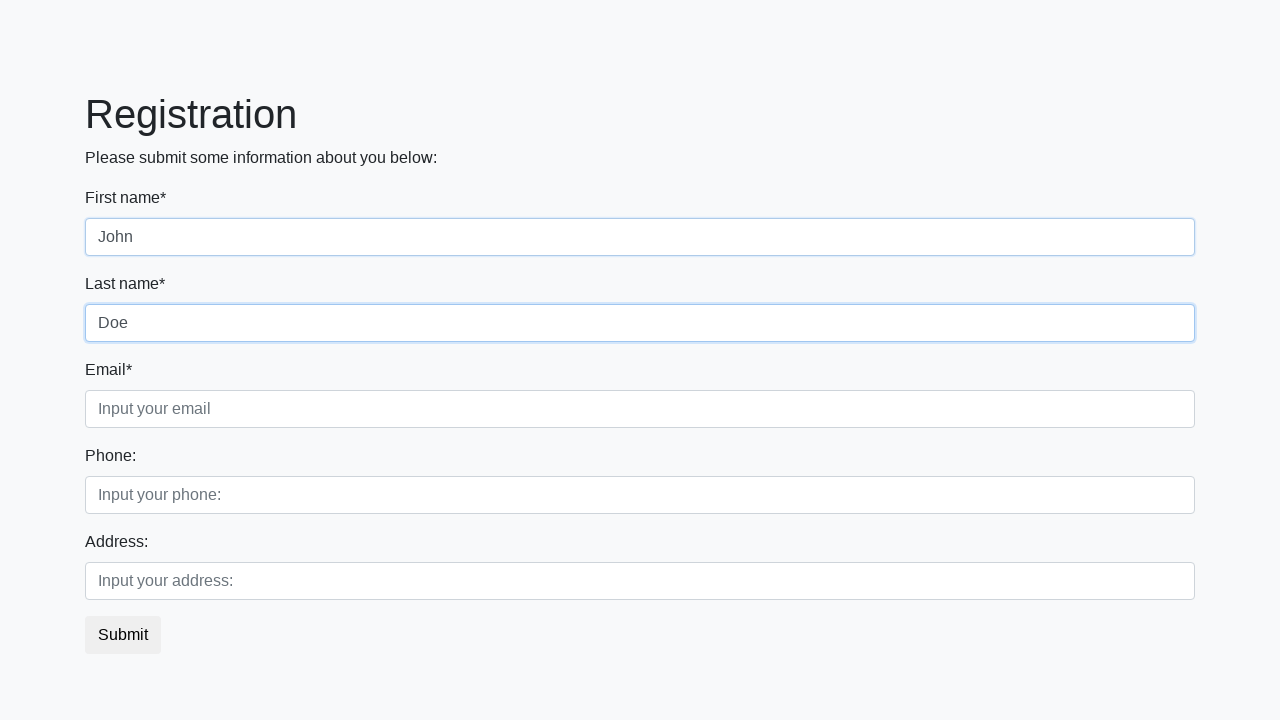

Filled third field with 'TestData123' on .form-control.third
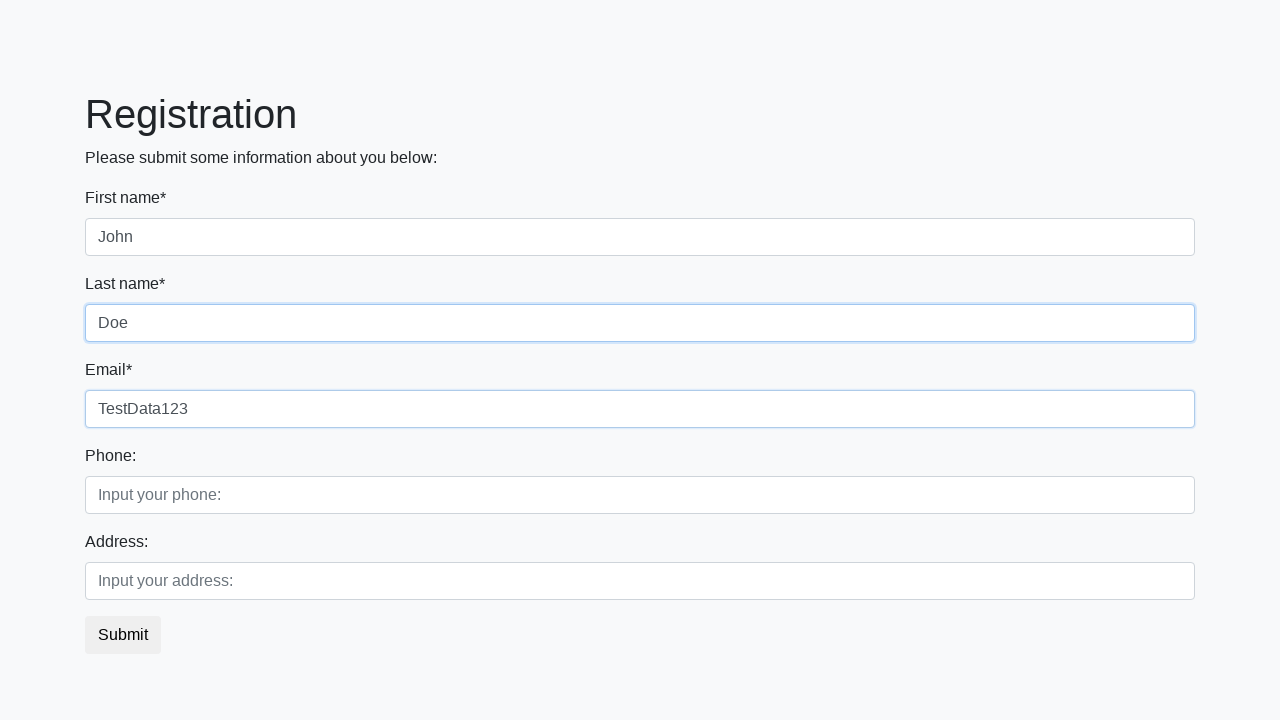

Clicked submit button at (123, 635) on button.btn
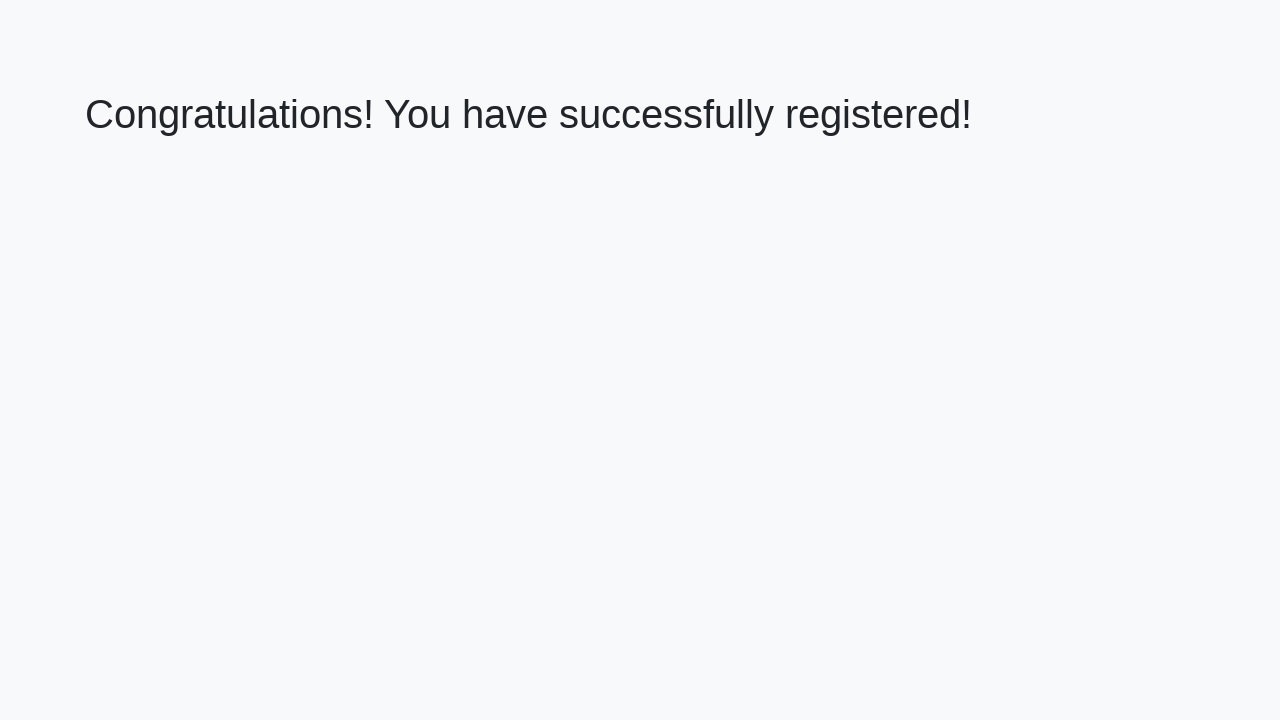

Success message header loaded
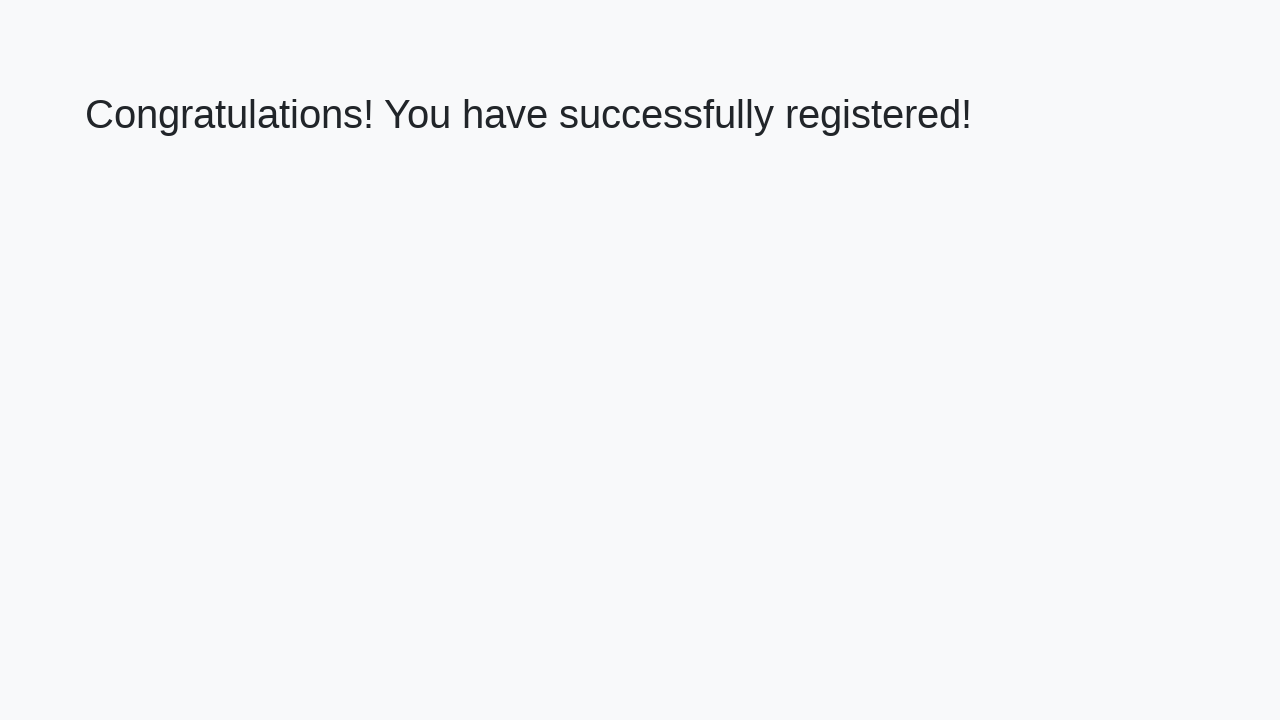

Retrieved success message text
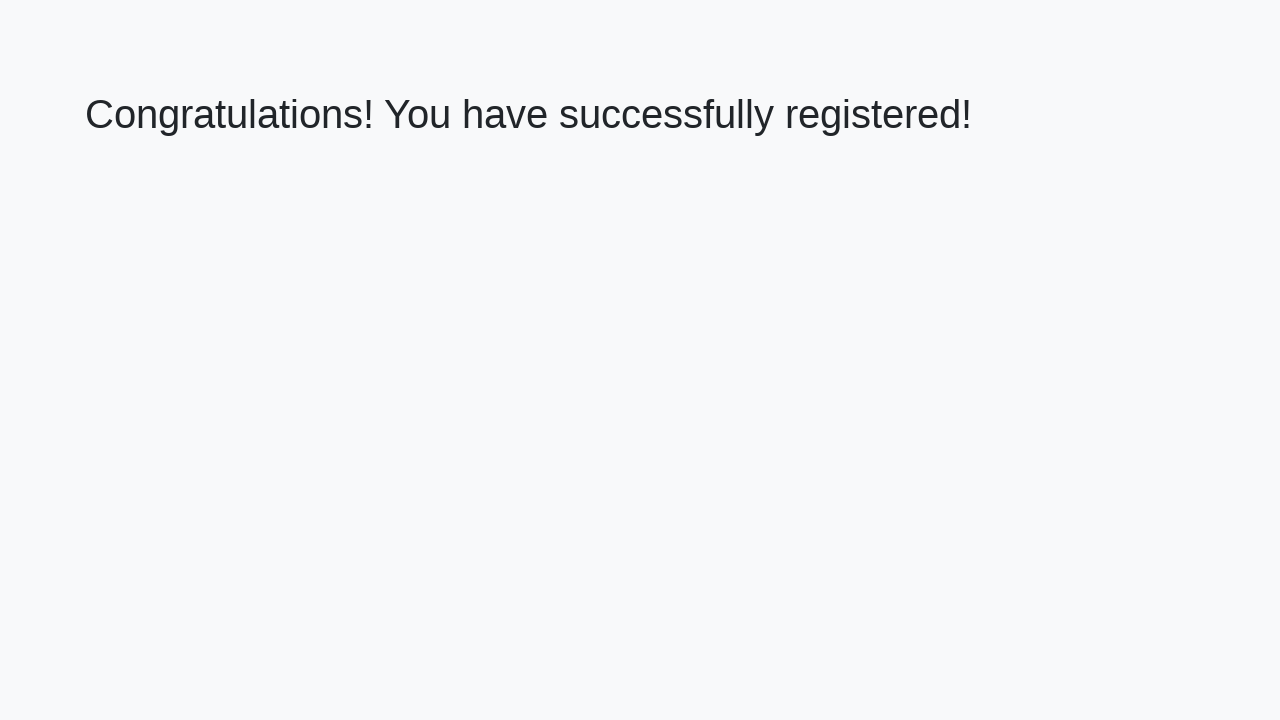

Verified success message: 'Congratulations! You have successfully registered!'
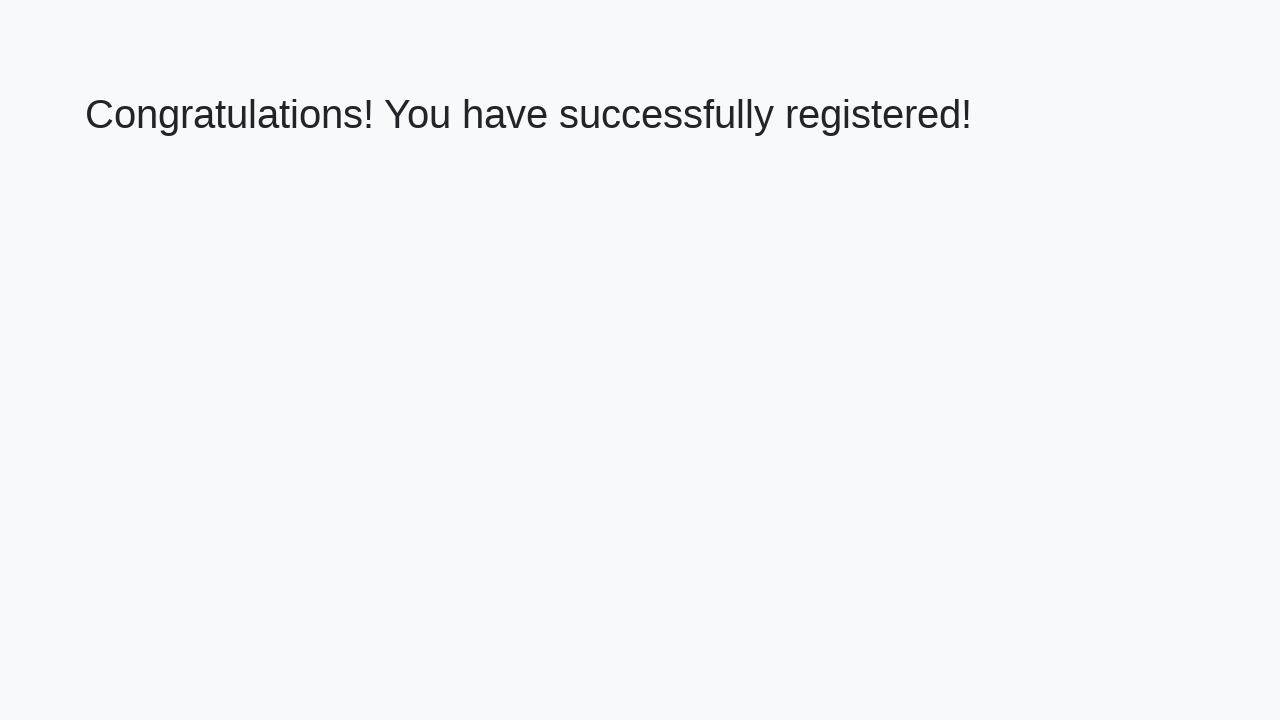

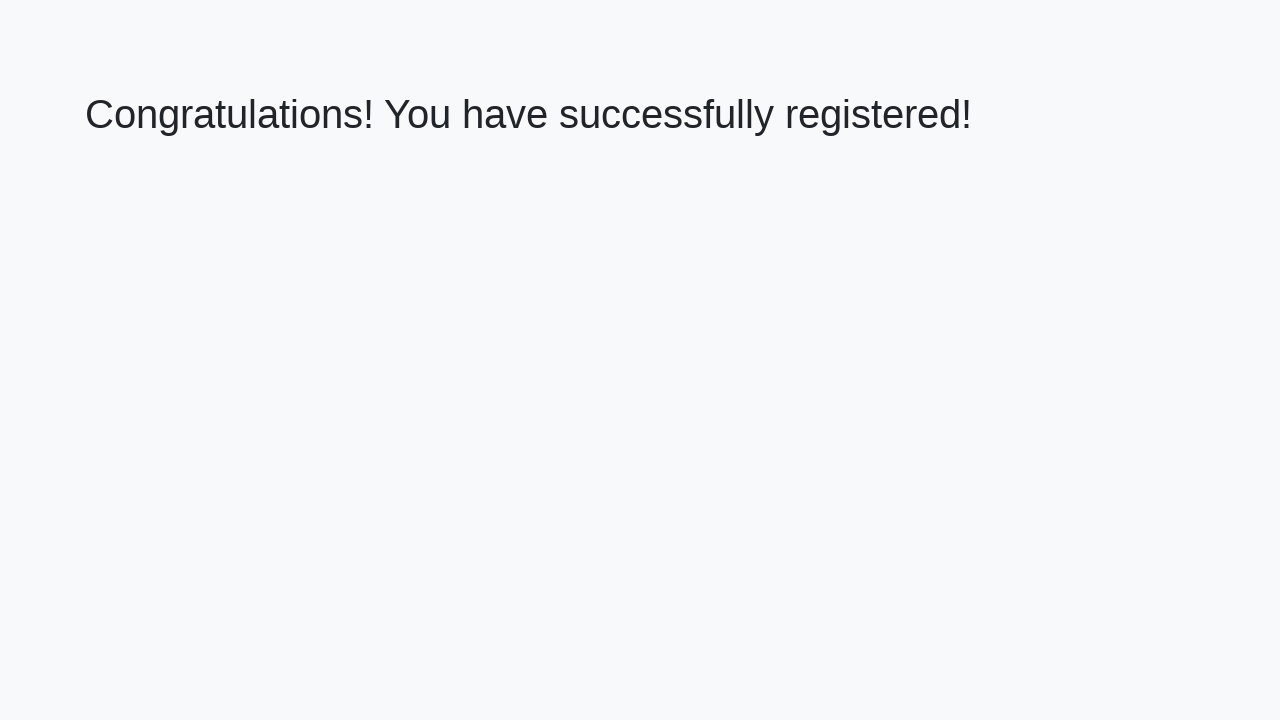